Tests YouTube search functionality by clicking the search box, entering "Cypress by testers talk" as the search query, and pressing Enter to submit

Starting URL: https://www.youtube.com/

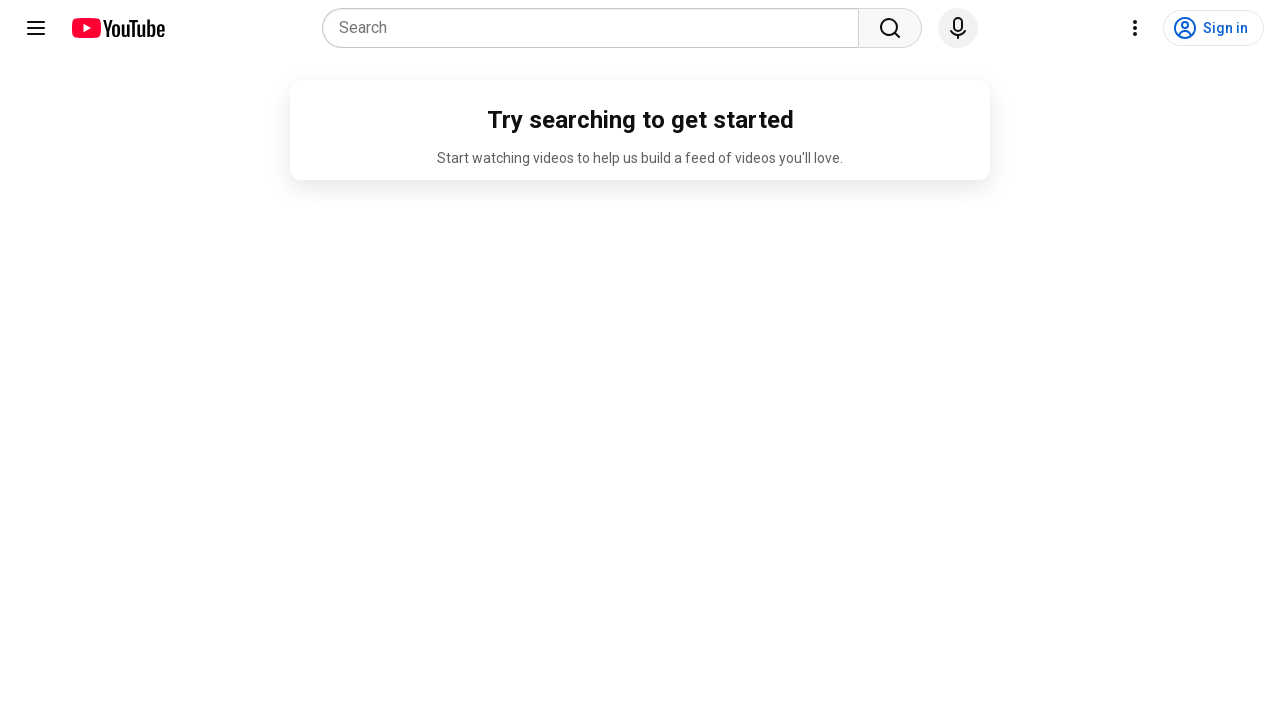

Clicked on YouTube search box at (596, 28) on internal:attr=[placeholder="Search"i]
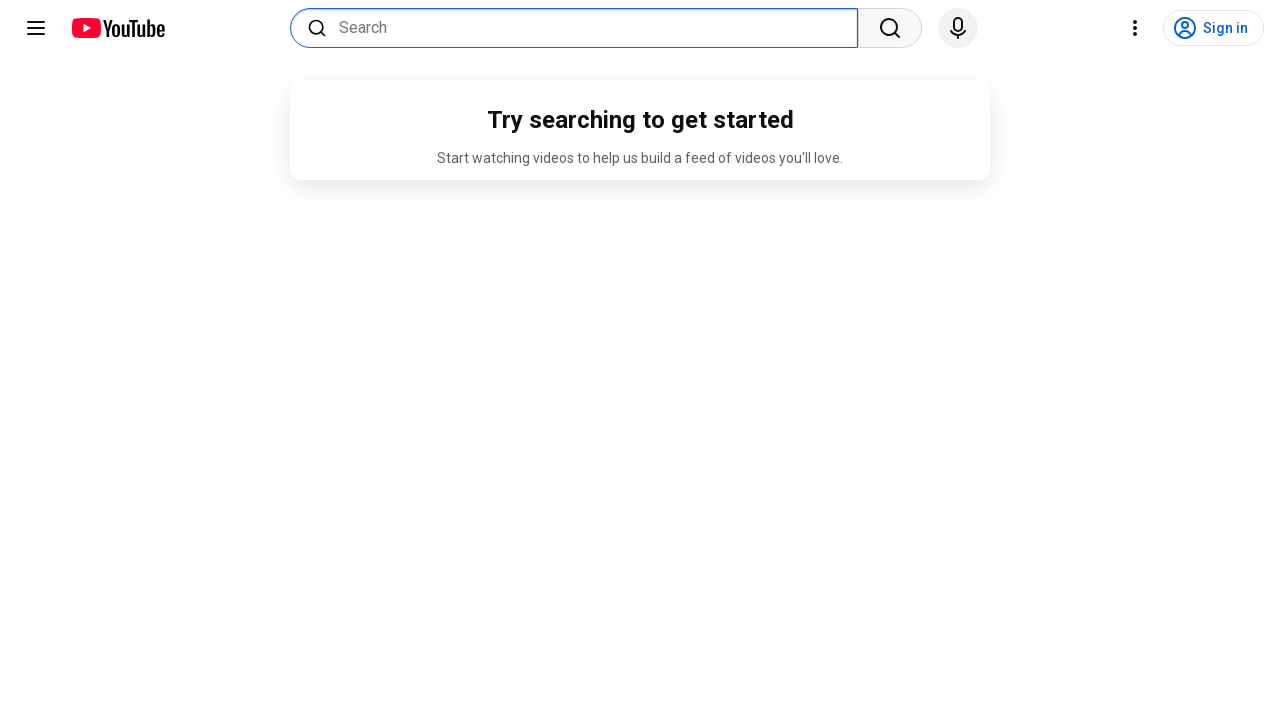

Entered 'Cypress by testers talk' in search field on internal:attr=[placeholder="Search"i]
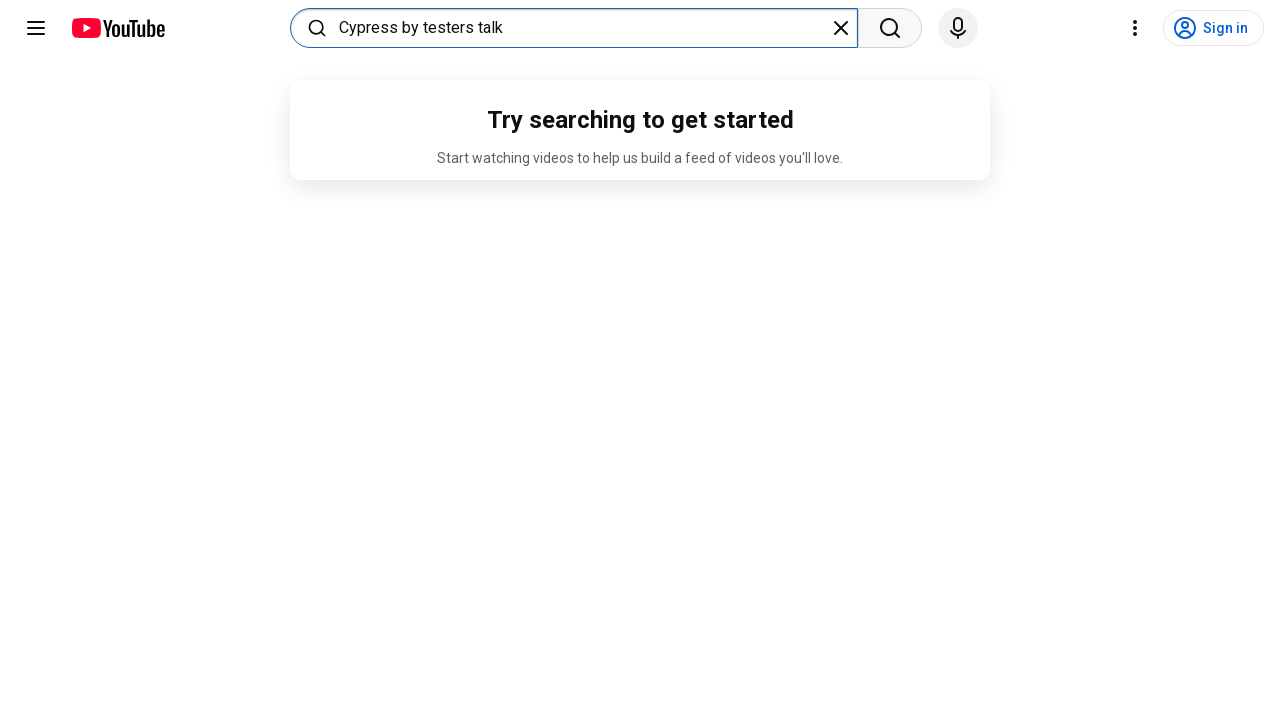

Pressed Enter to submit search query on internal:attr=[placeholder="Search"i]
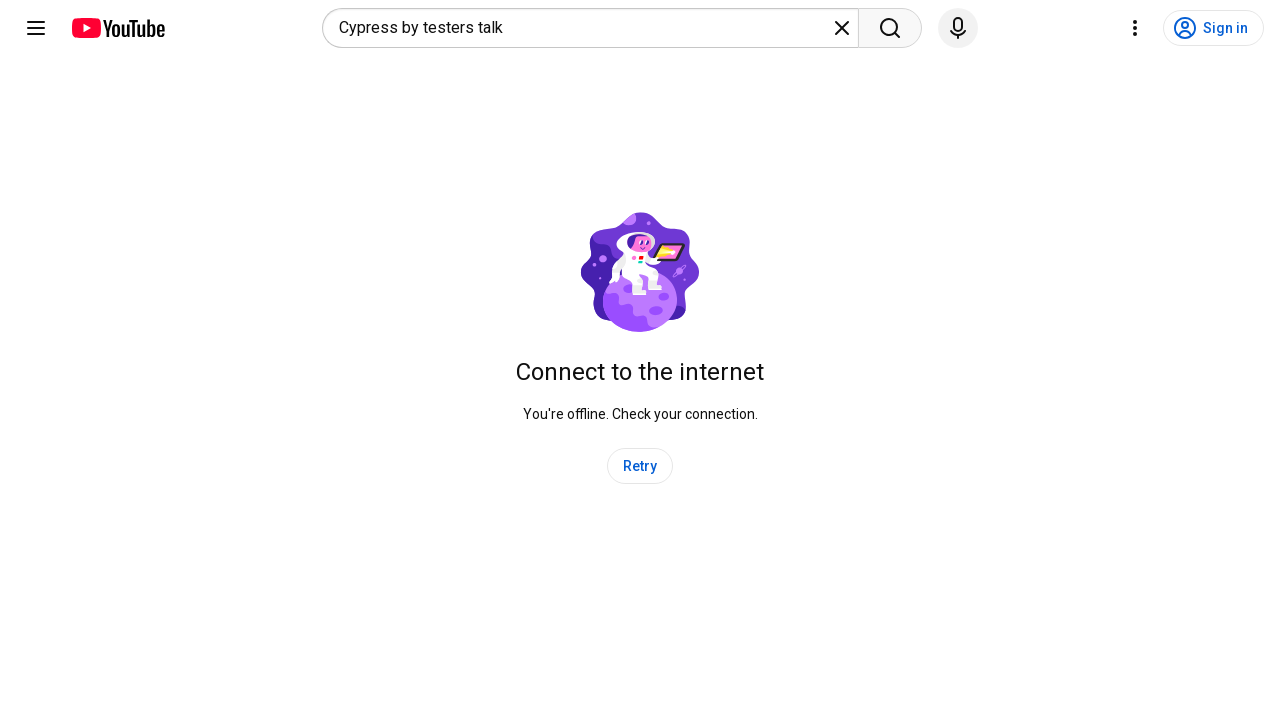

Waited 7 seconds for search results to load
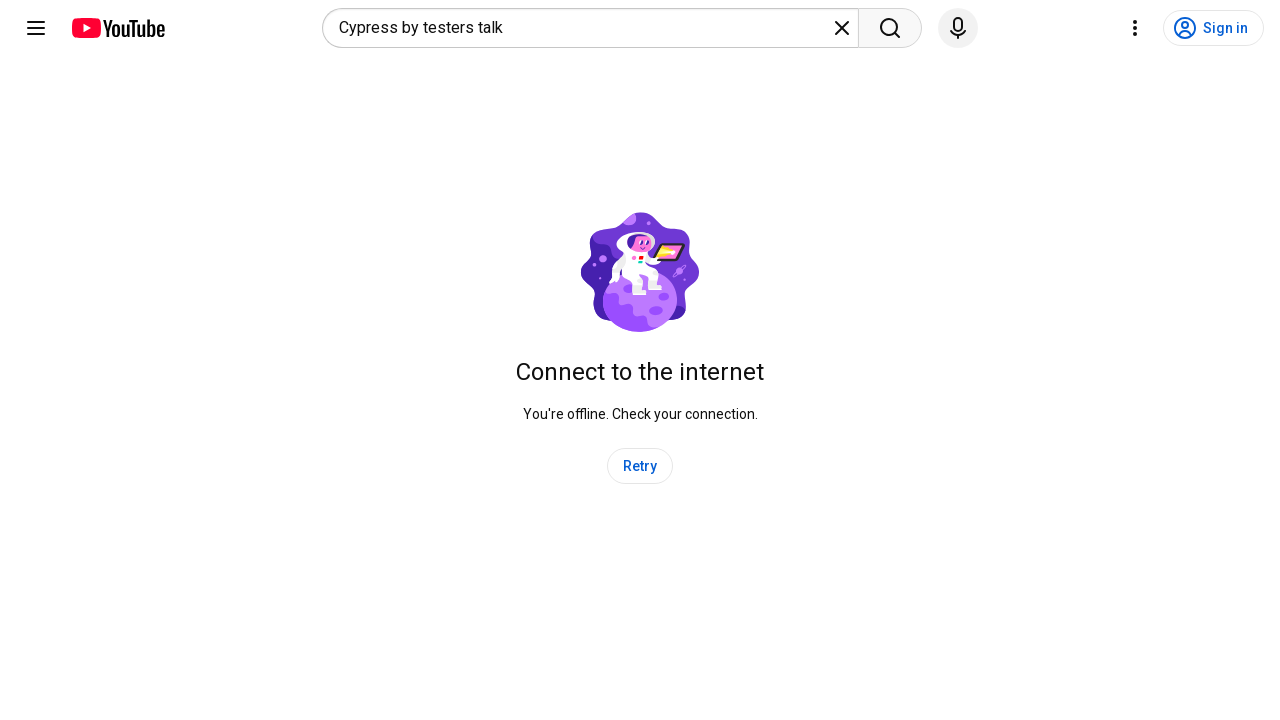

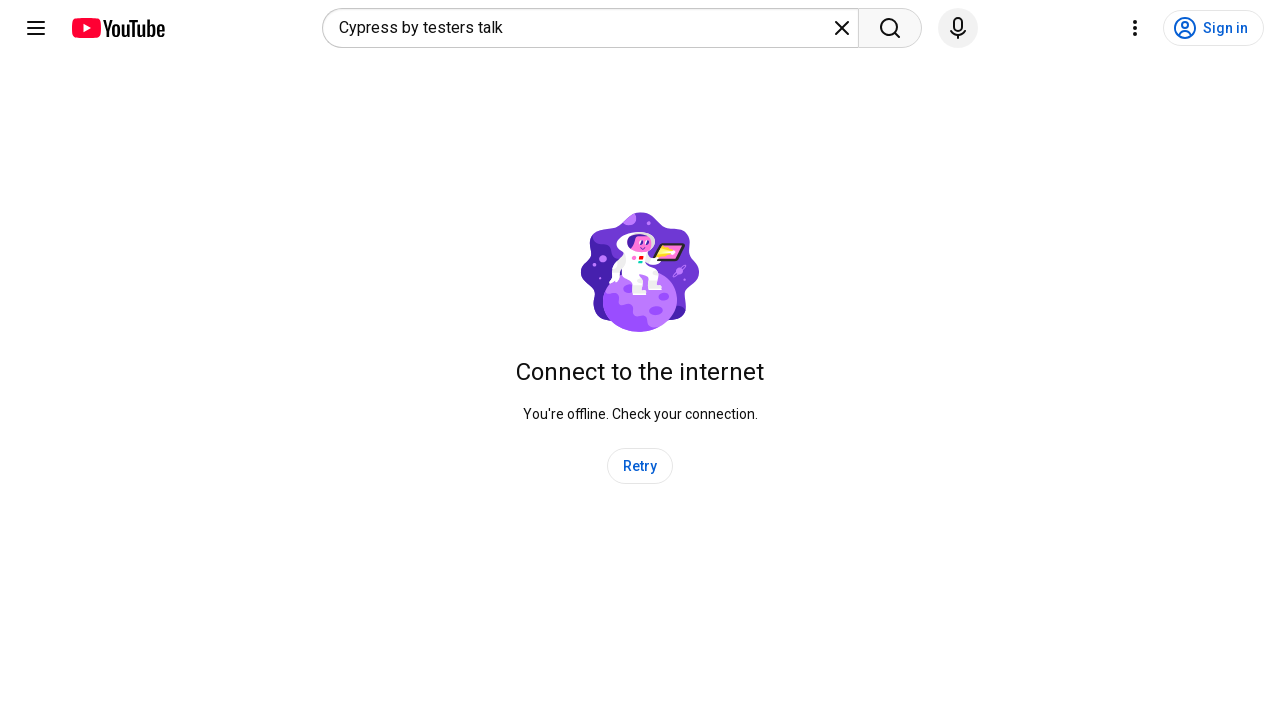